Opens the DuckDuckGo homepage and waits for it to load

Starting URL: https://duckduckgo.com/

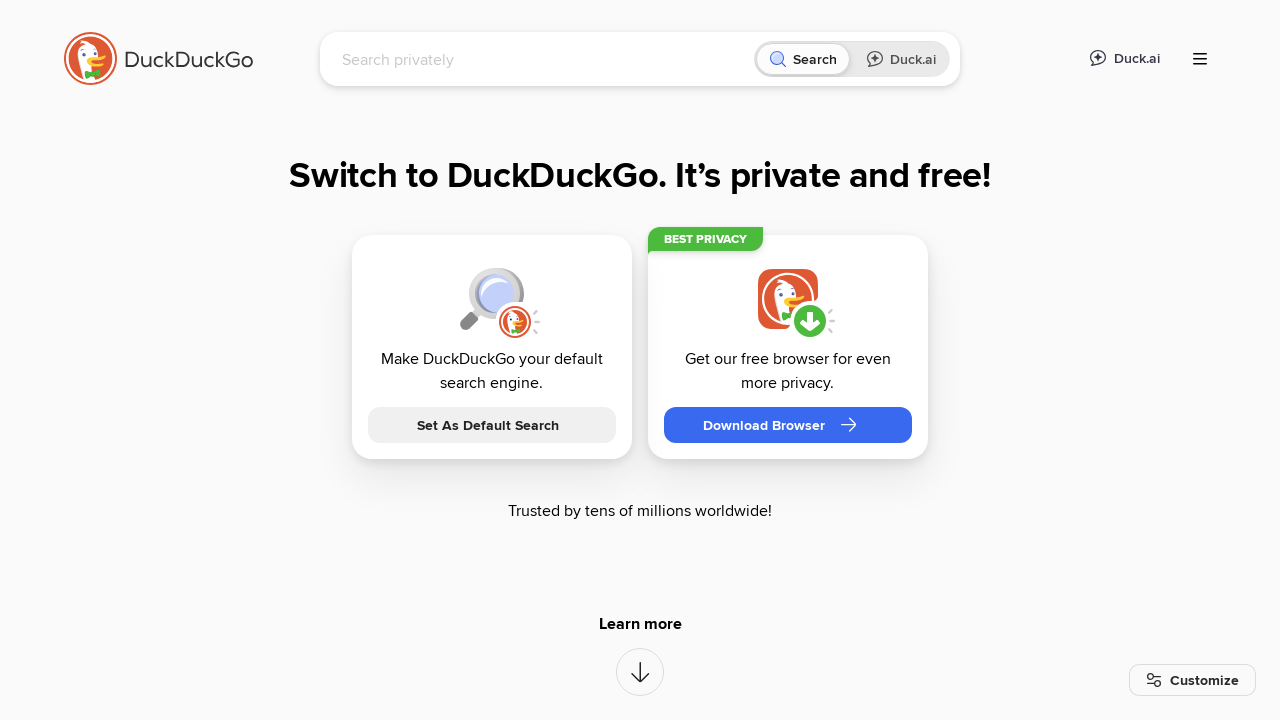

Navigated to DuckDuckGo homepage
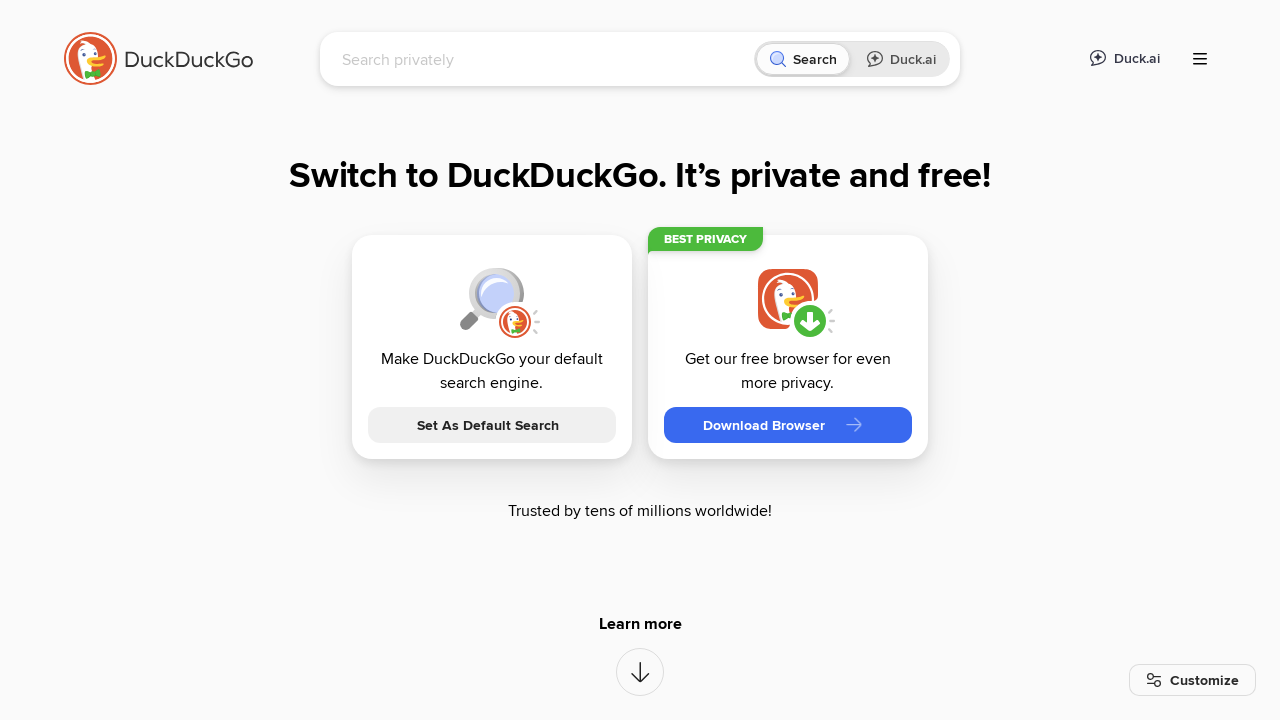

DuckDuckGo homepage loaded - search input field is visible
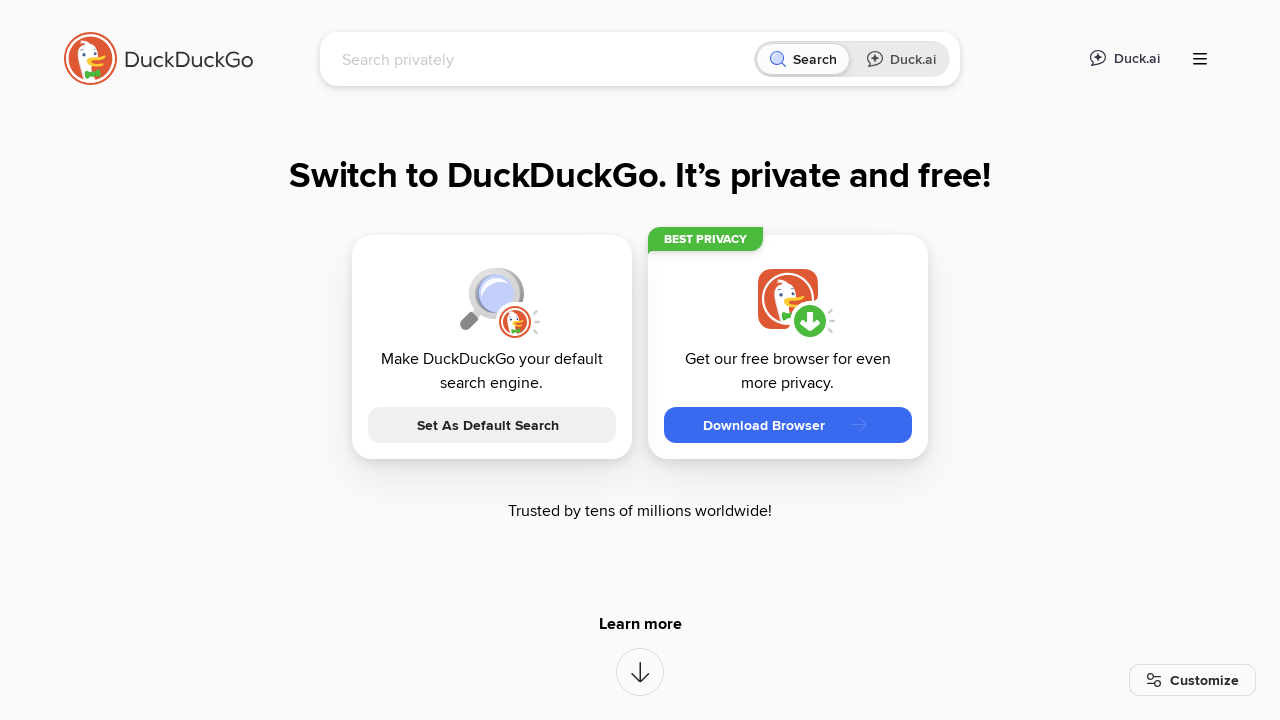

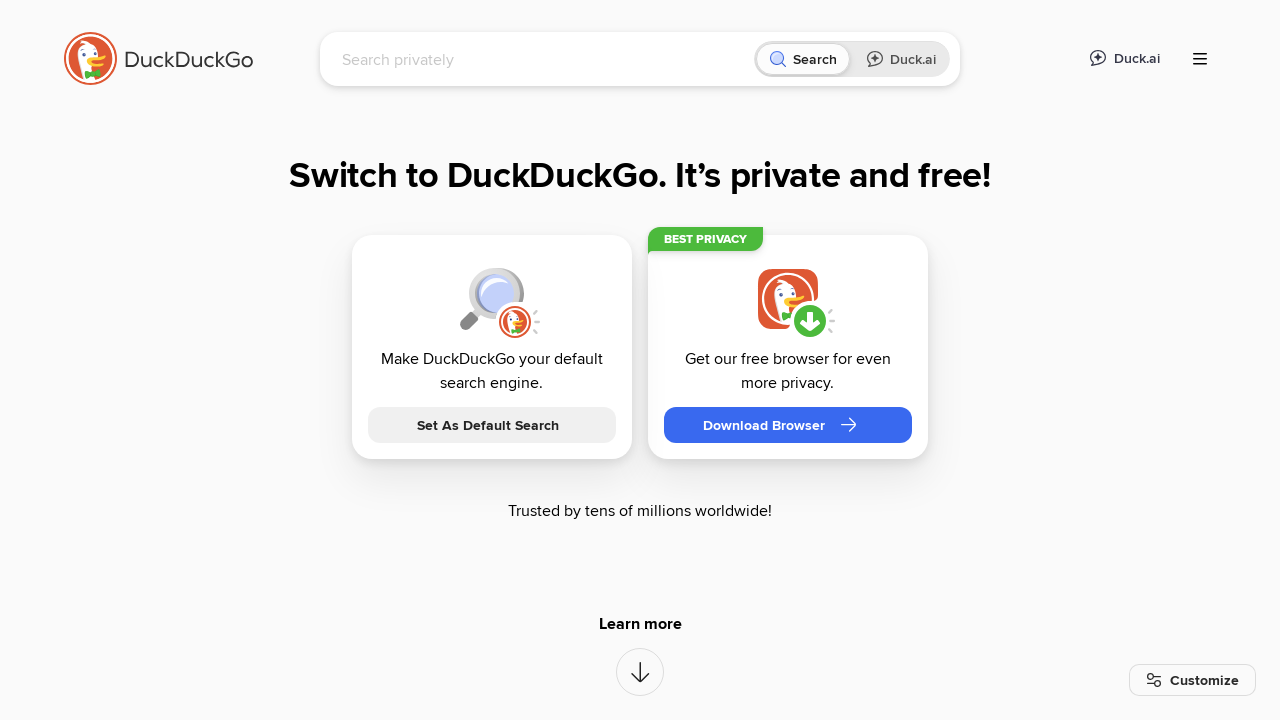